Tests the UK Companies House search functionality by entering a search query in the input field and clicking the search button

Starting URL: https://find-and-update.company-information.service.gov.uk/

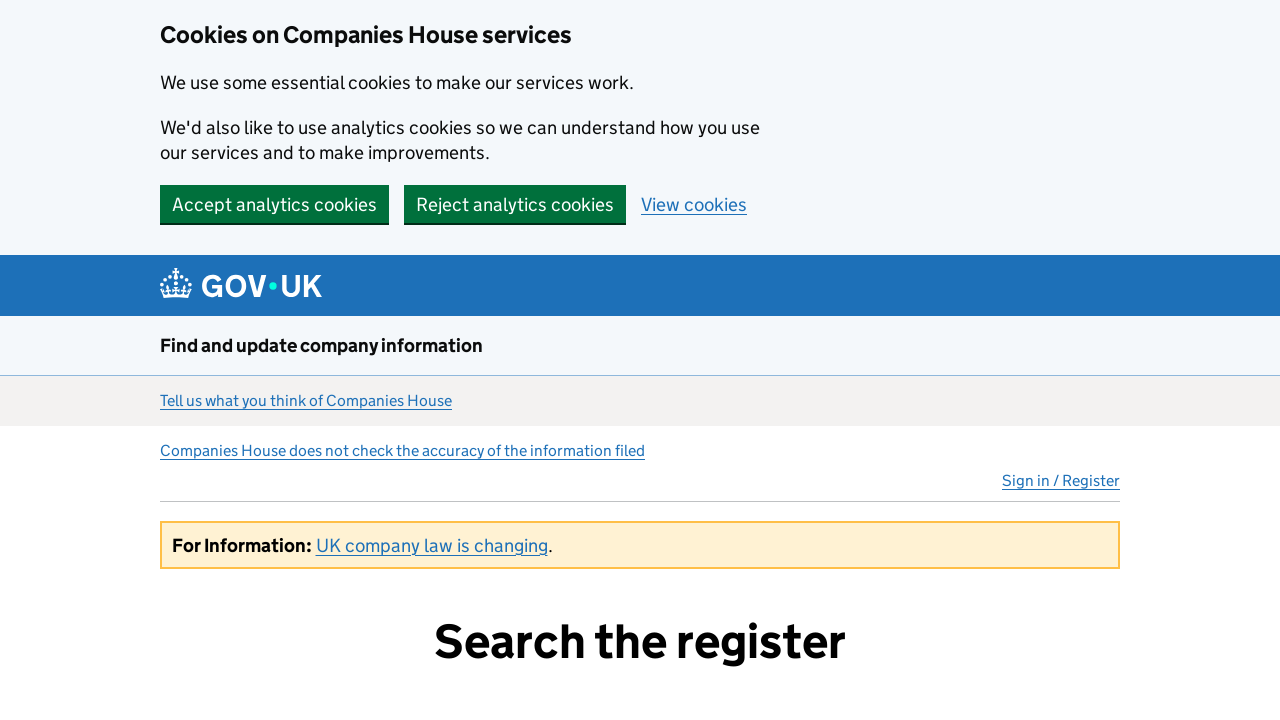

Waited for search input field to be available
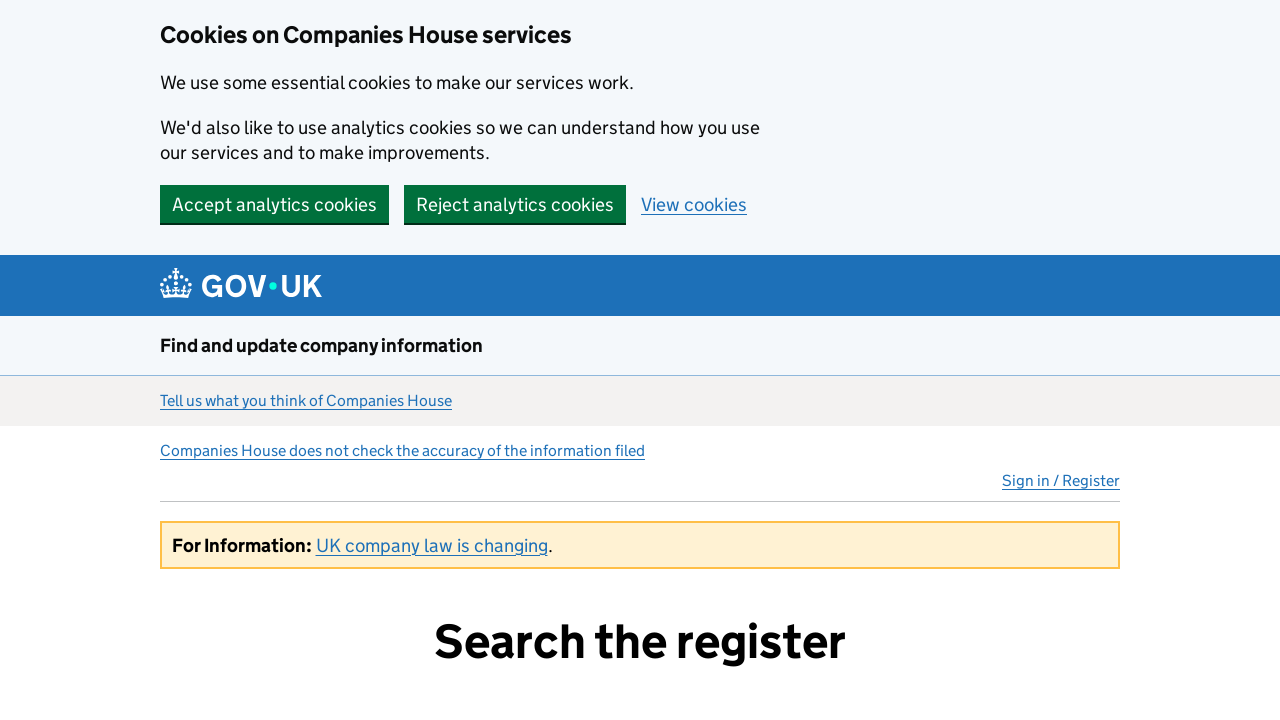

Filled search input field with 'ade' on input[id='site-search-text']
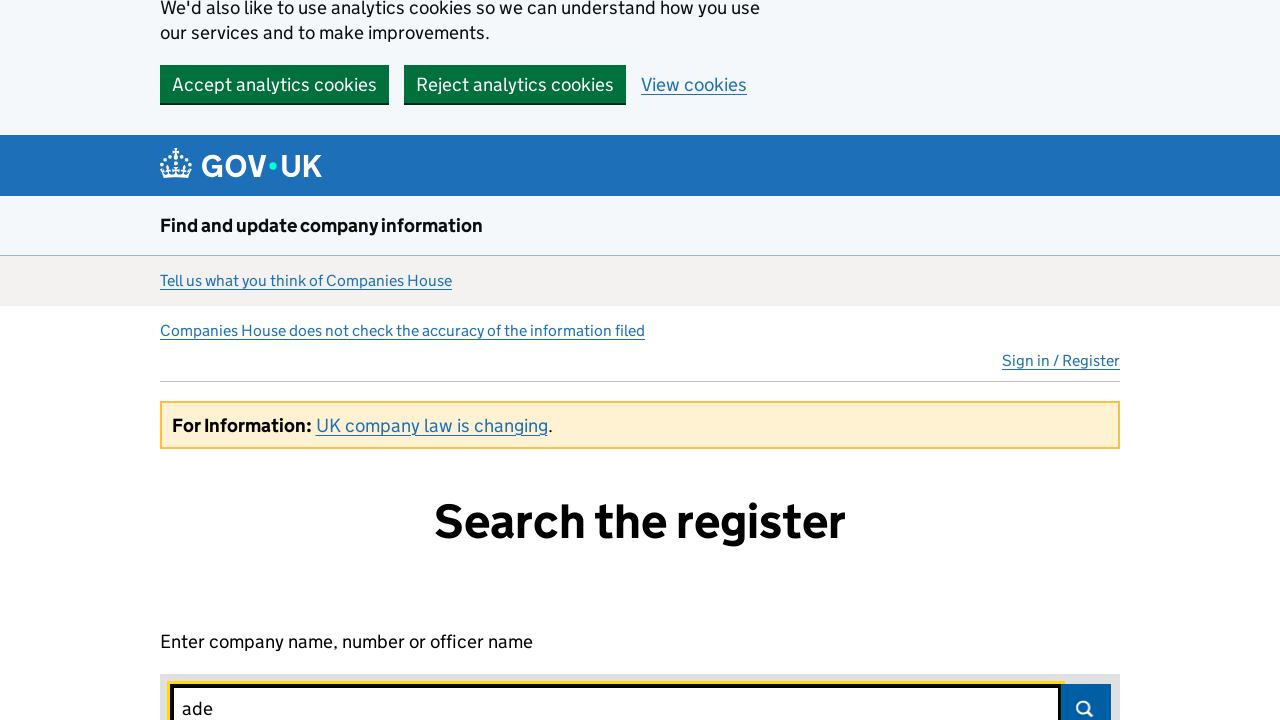

Clicked search submit button at (1086, 695) on #search-submit
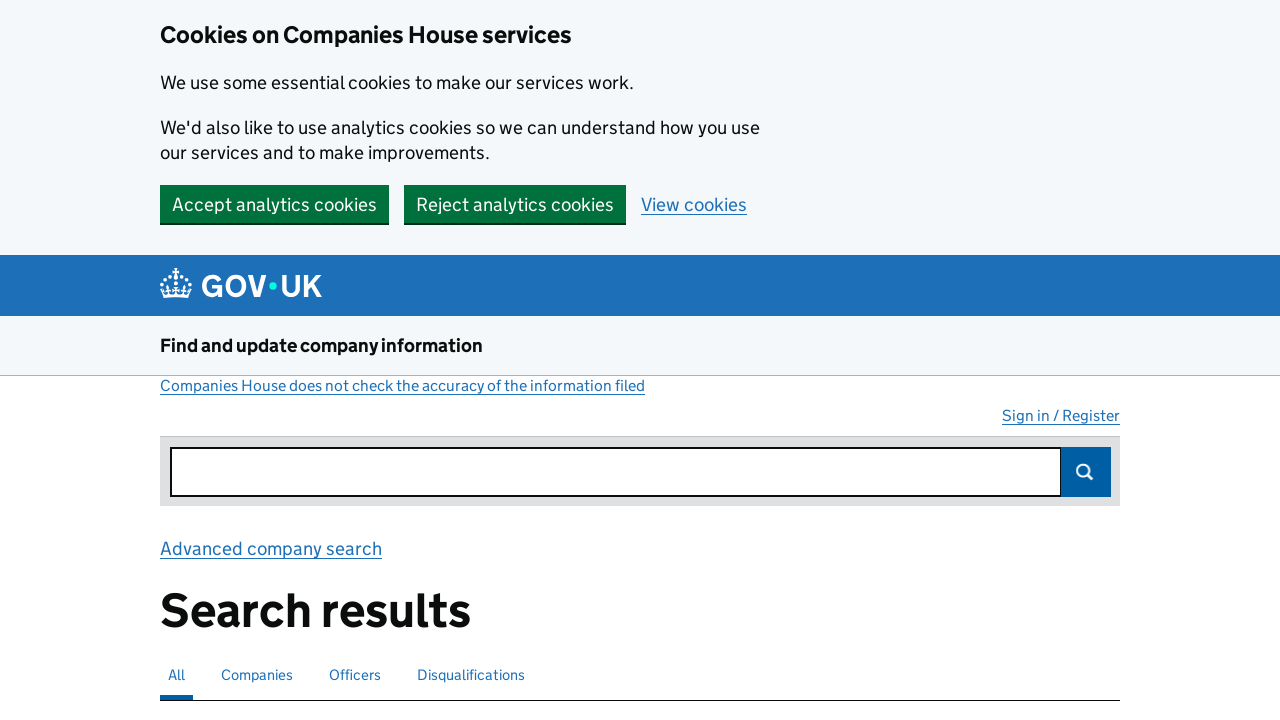

Waited for search results to load (networkidle)
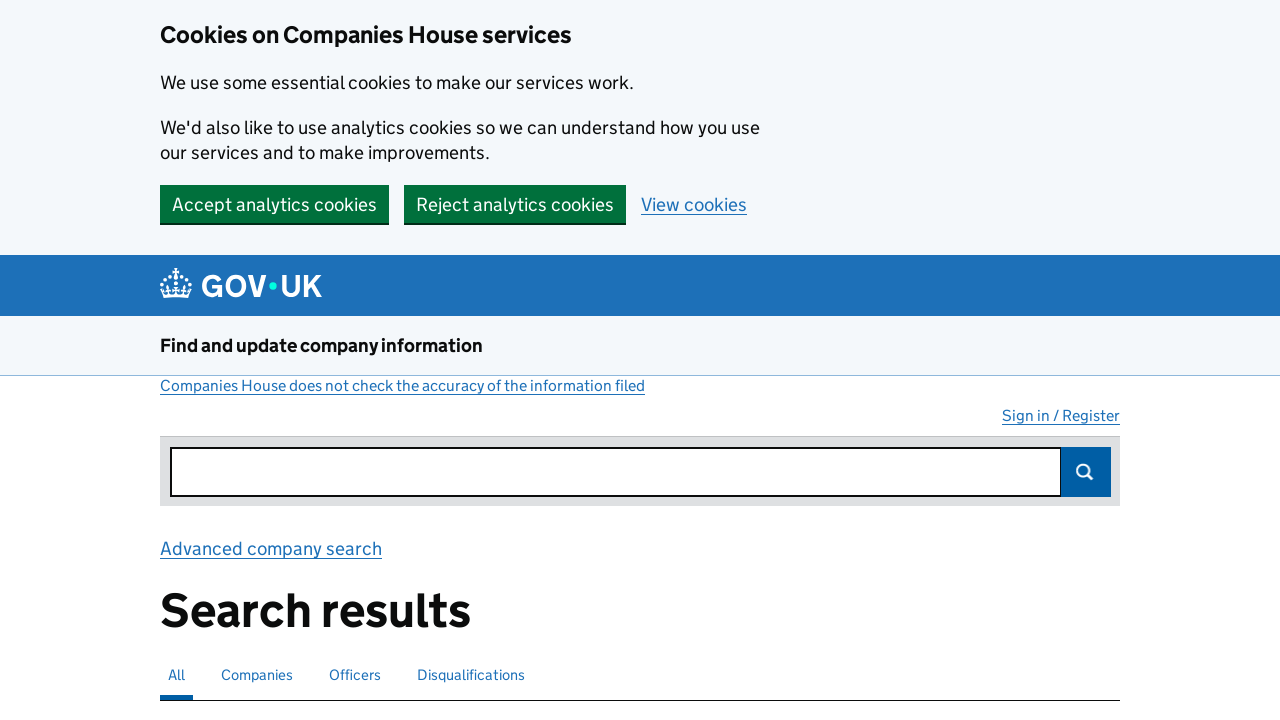

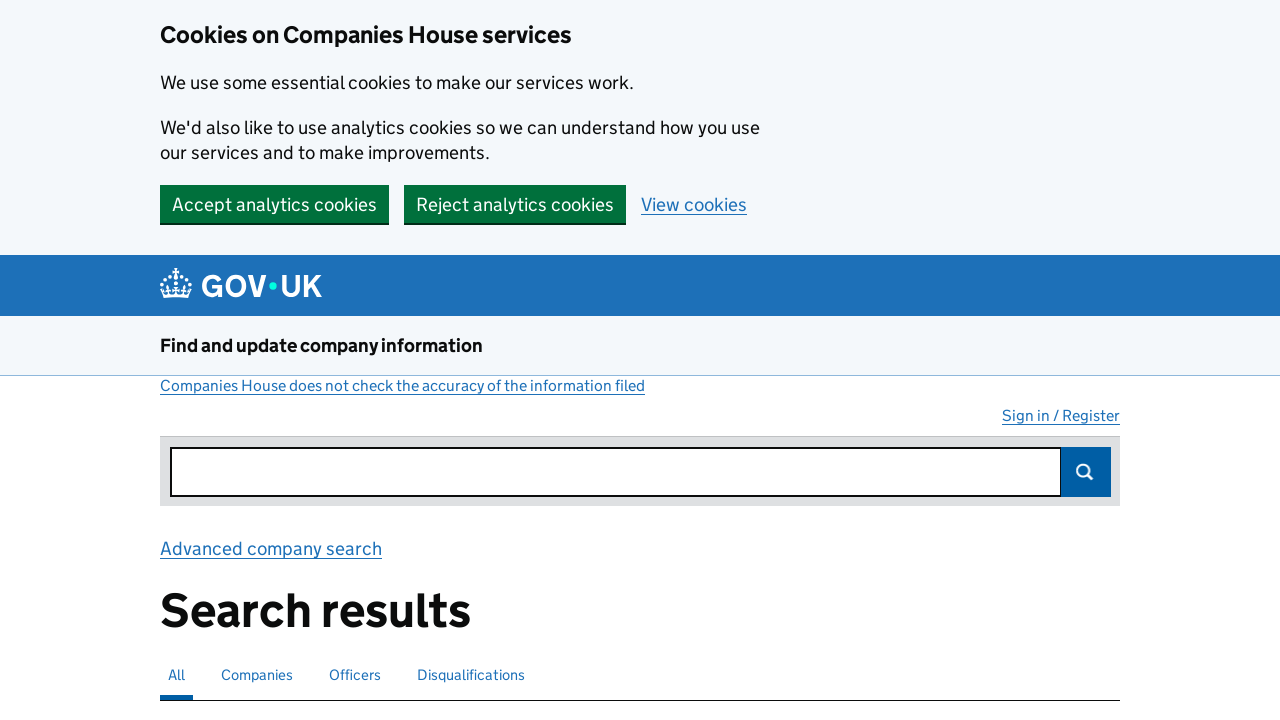